Navigates to Flipkart website and verifies the page title matches the expected title

Starting URL: https://www.flipkart.com

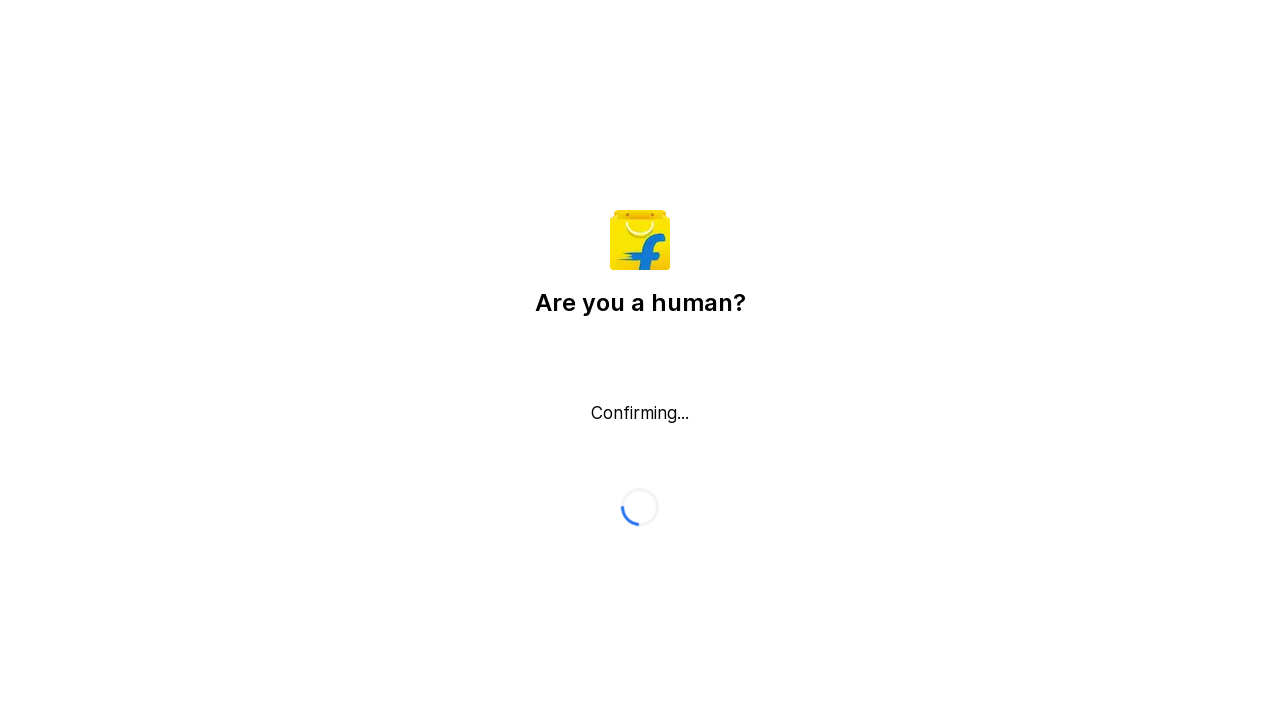

Retrieved page title from Flipkart website
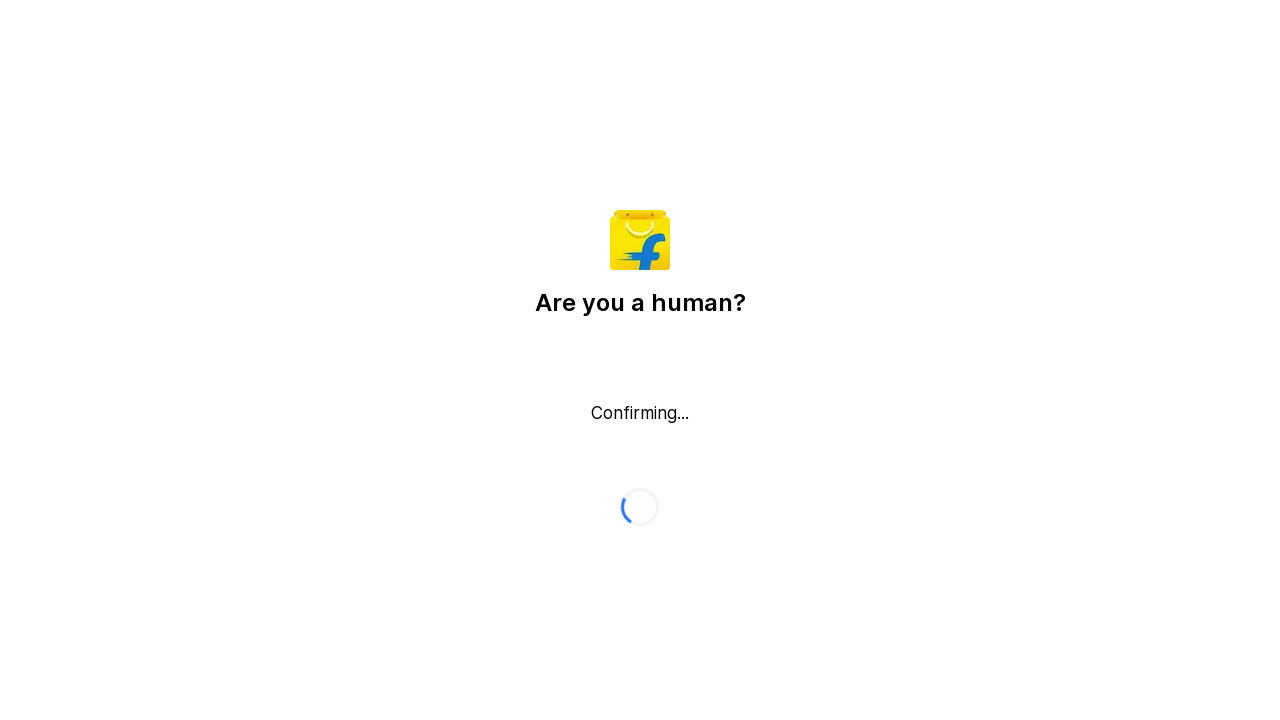

Title mismatch detected - Expected: Online Shopping Site for Mobiles, Electronics, Furniture, Grocery, Lifestyle, Books & More. Best Offers!, Actual: Flipkart reCAPTCHA
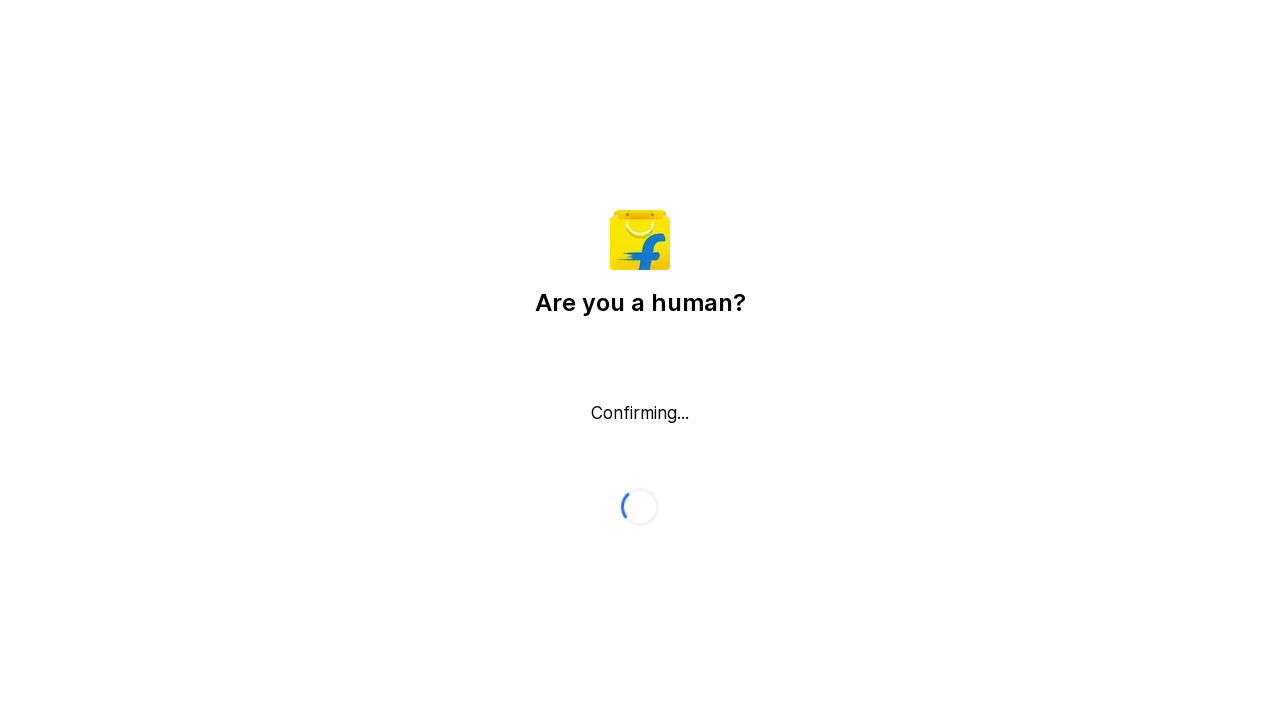

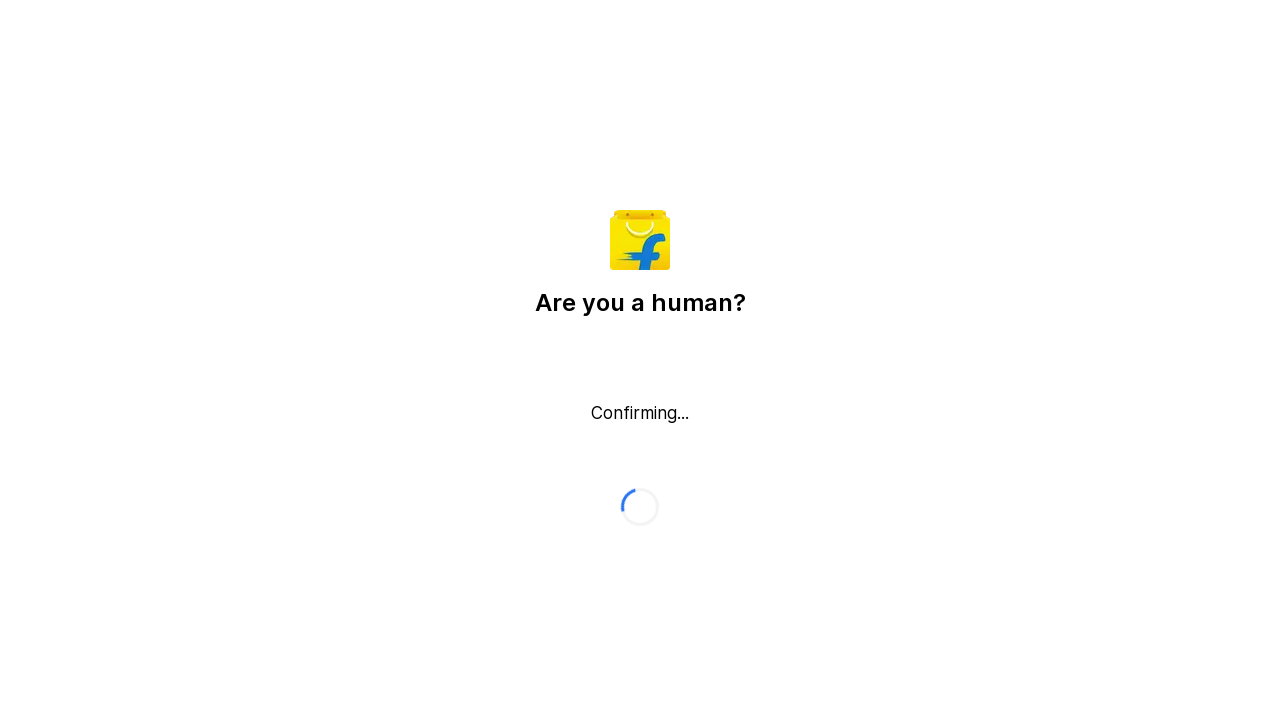